Tests hover functionality by hovering over an avatar image and verifying that the caption/additional user information becomes visible

Starting URL: http://the-internet.herokuapp.com/hovers

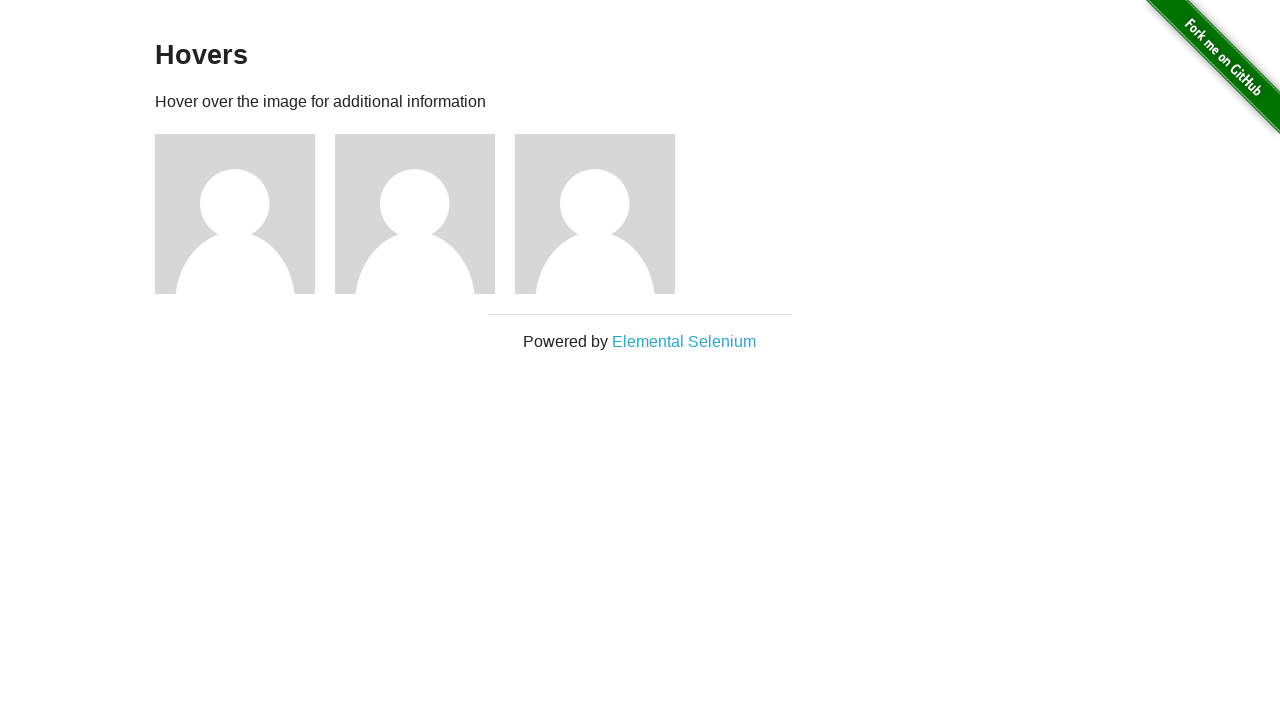

Located first avatar figure element
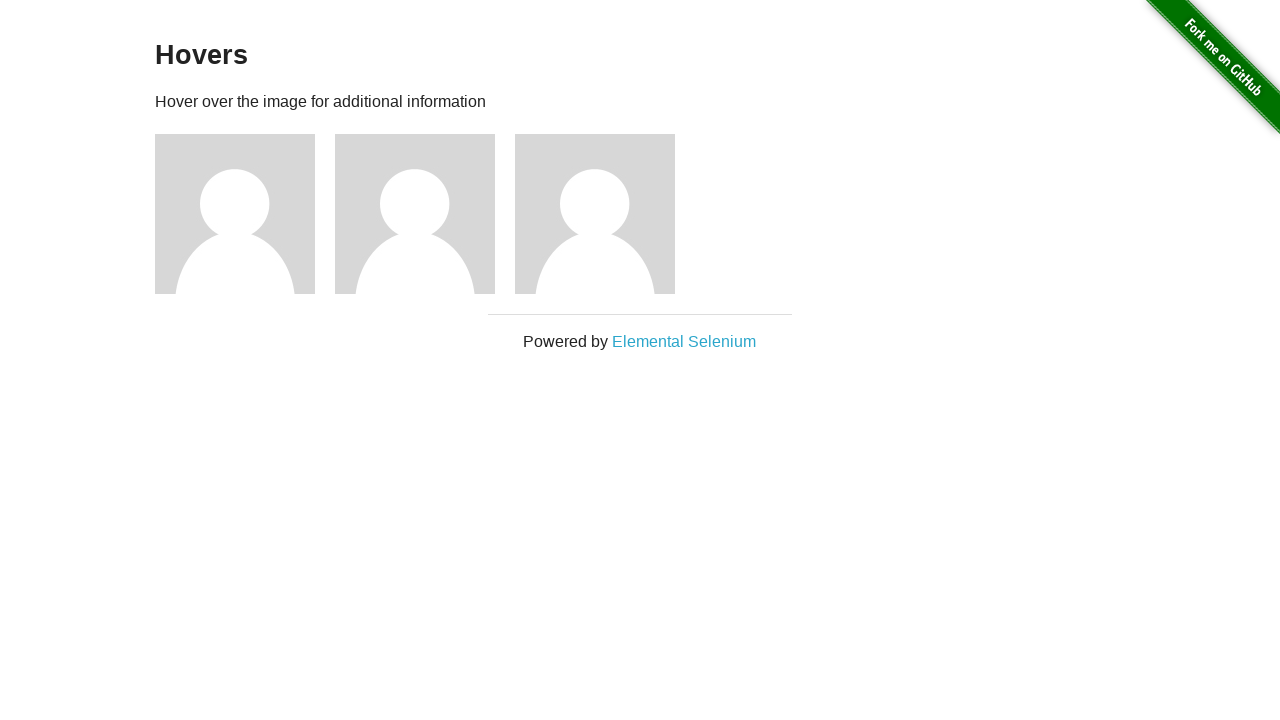

Hovered over avatar image at (245, 214) on .figure >> nth=0
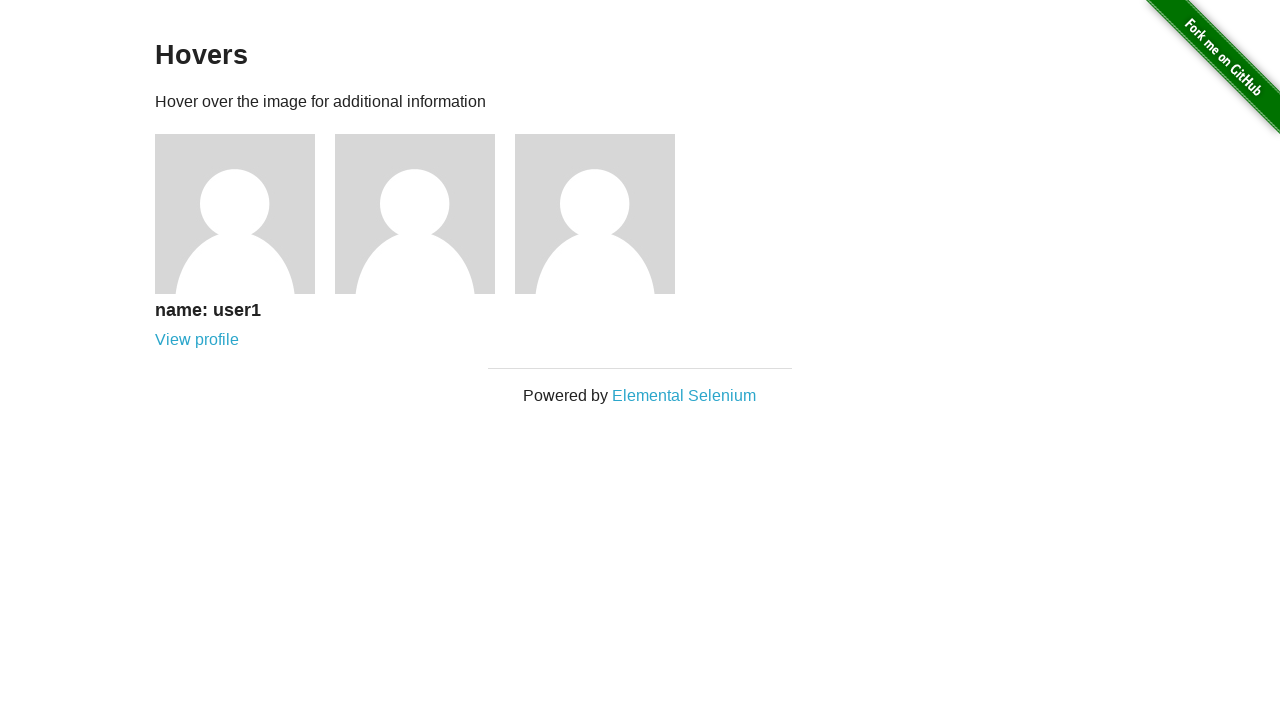

Located caption element
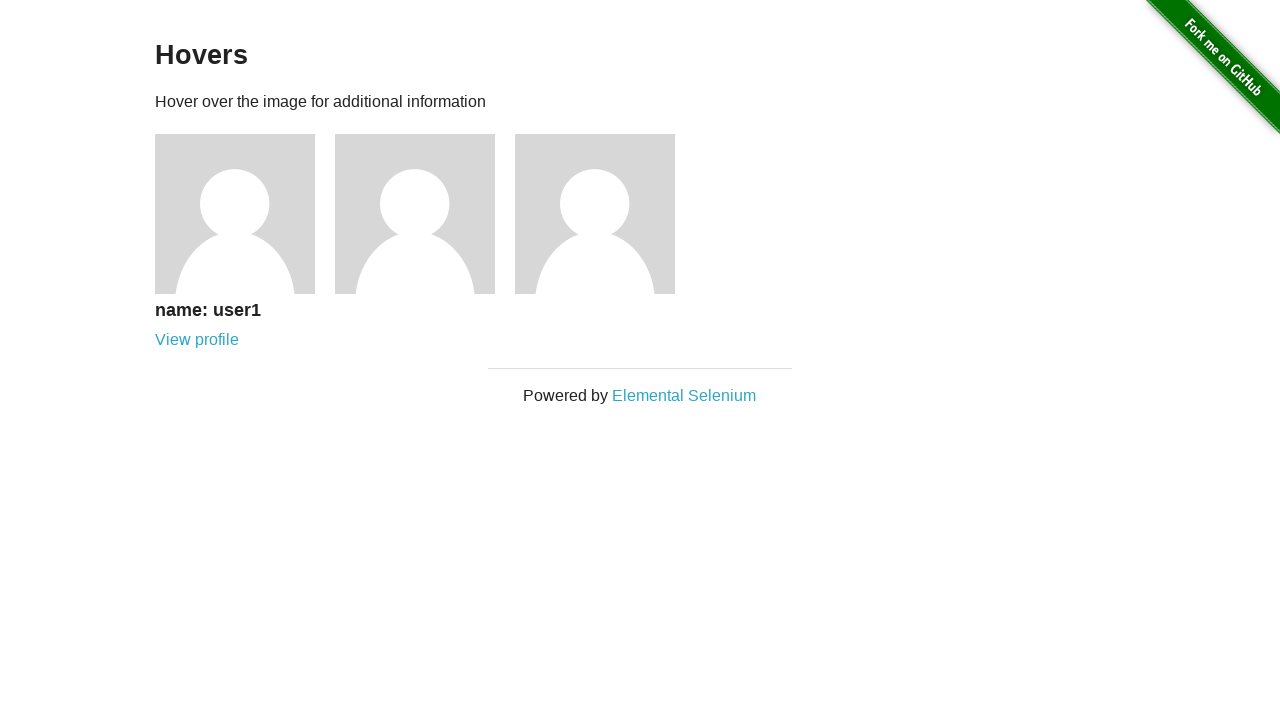

Verified that caption is visible after hover
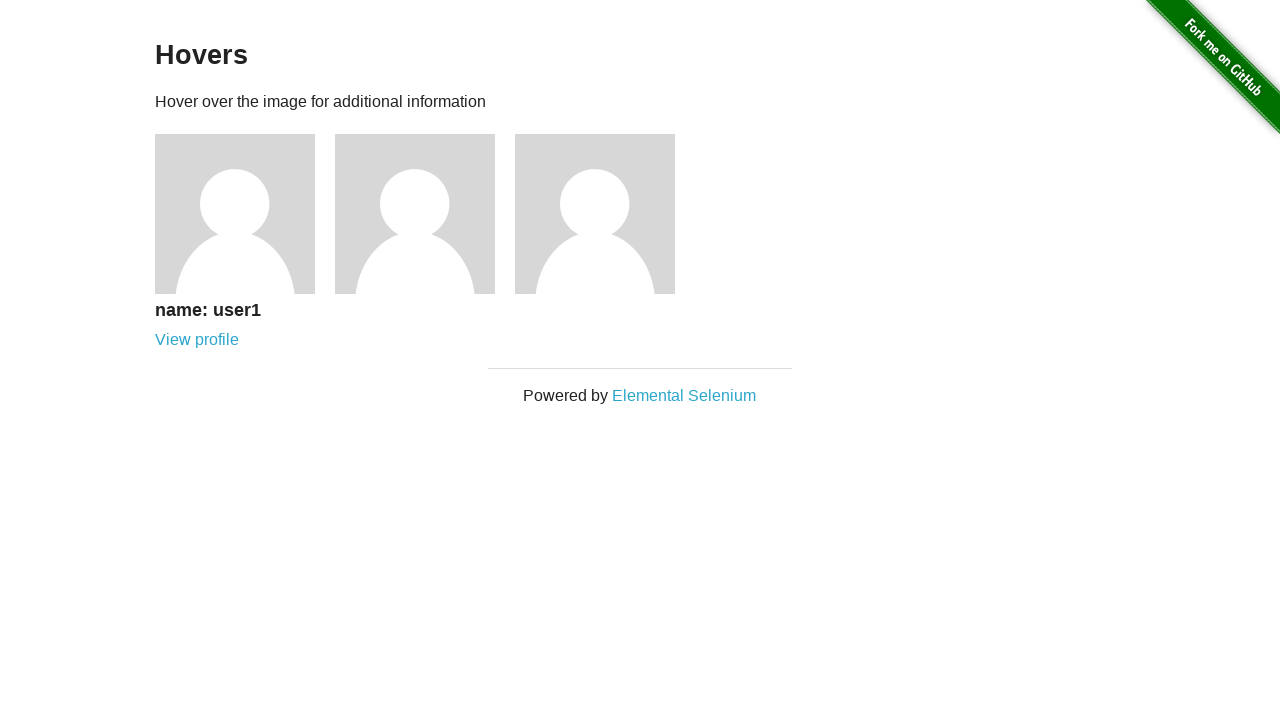

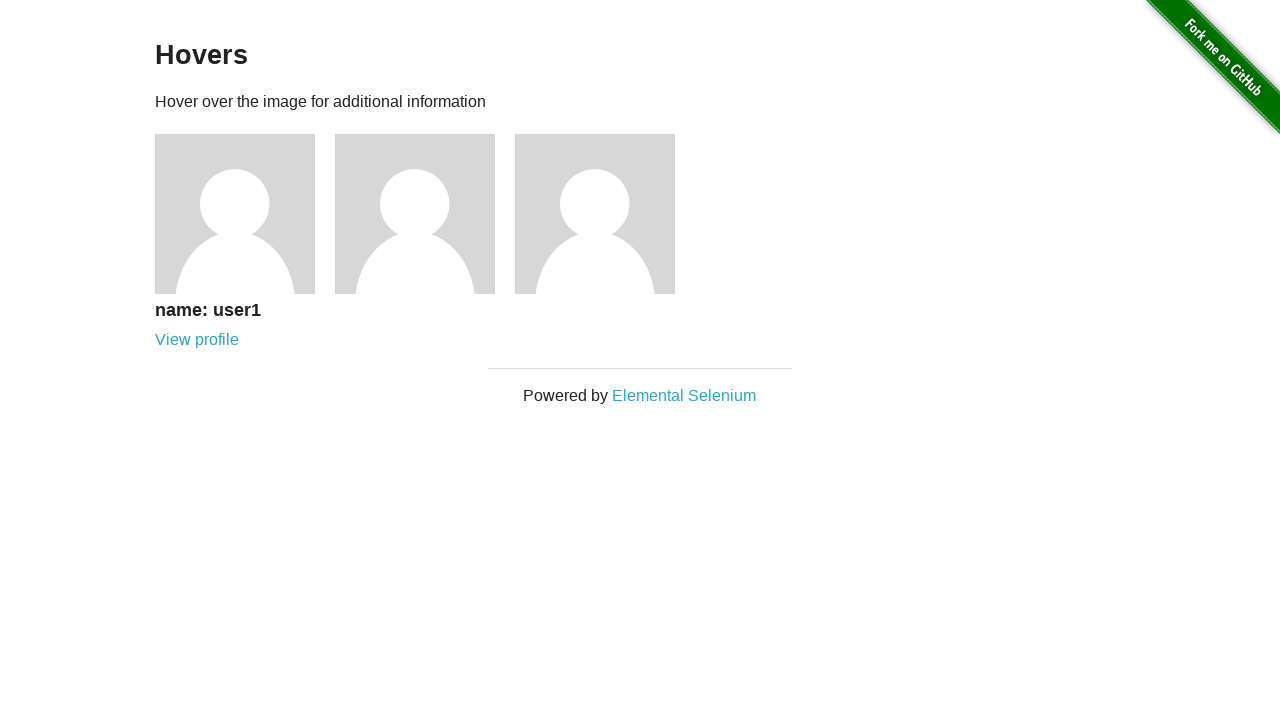